Tests JavaScript alert functionality by entering a name in an input field, clicking the alert button, and handling the browser alert dialog.

Starting URL: https://rahulshettyacademy.com/AutomationPractice/

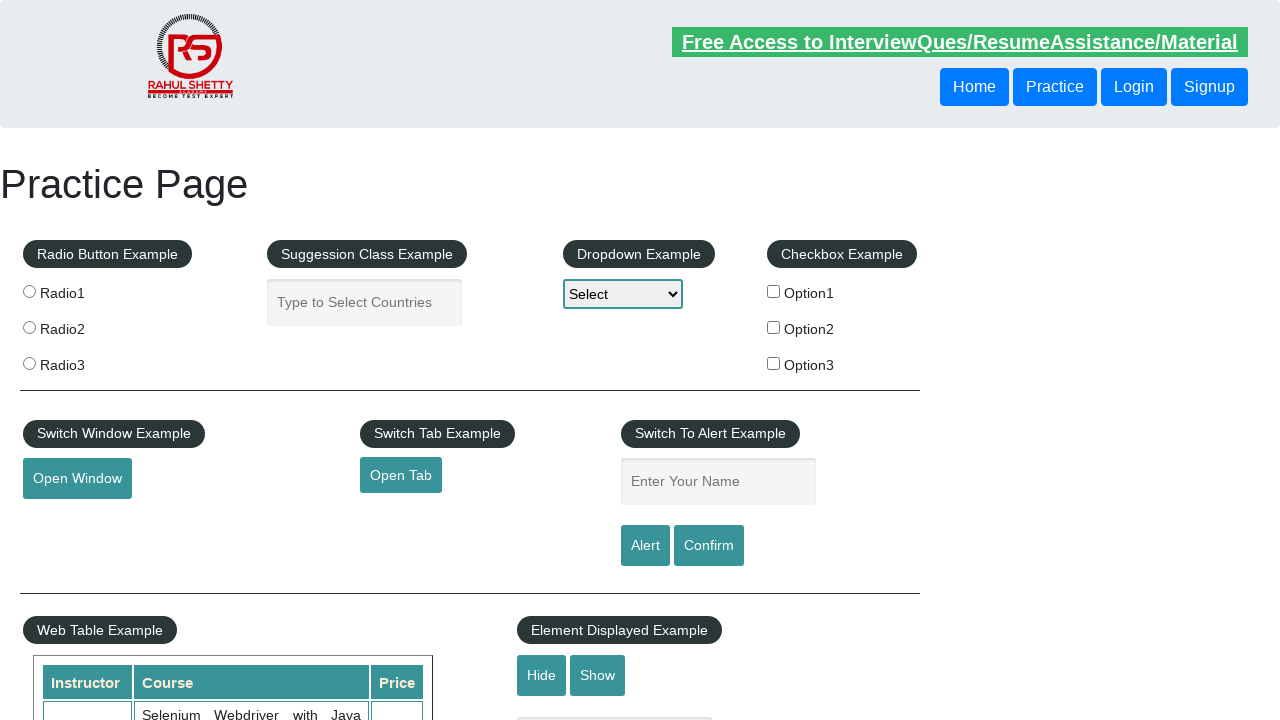

Filled name input field with 'Ujjwal' on input[placeholder='Enter Your Name']
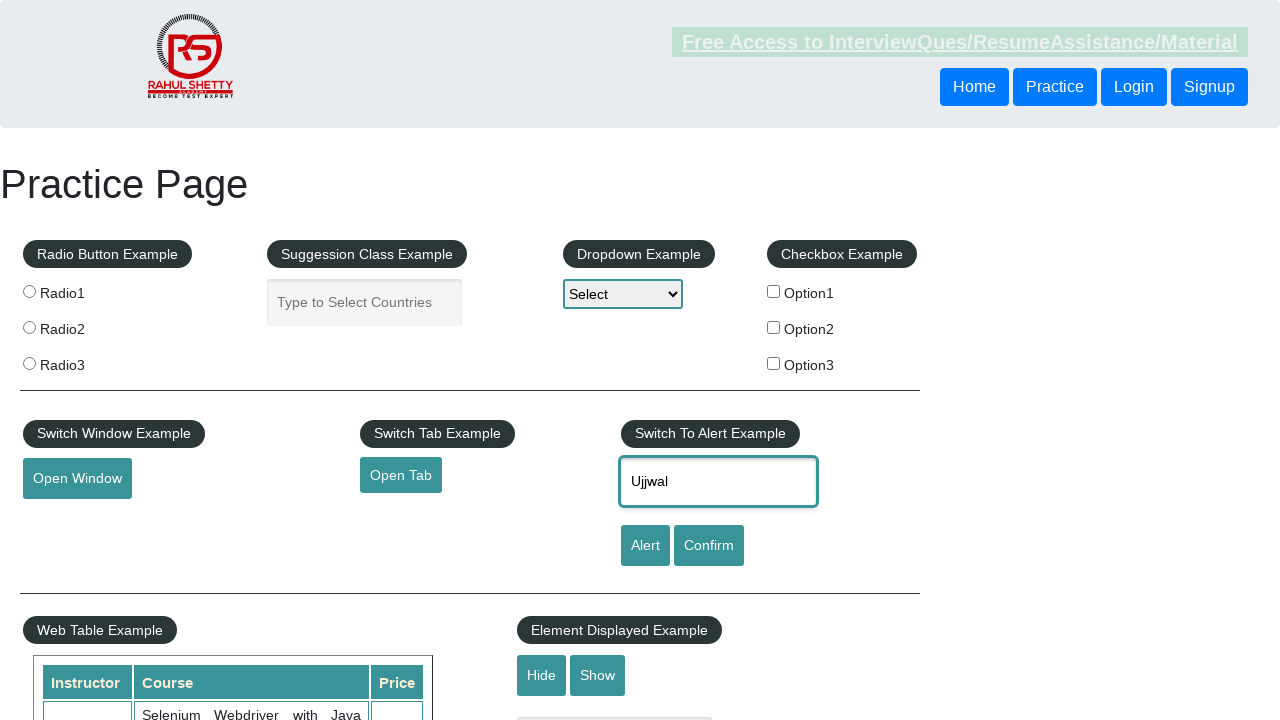

Clicked alert button to trigger JavaScript alert at (645, 546) on #alertbtn
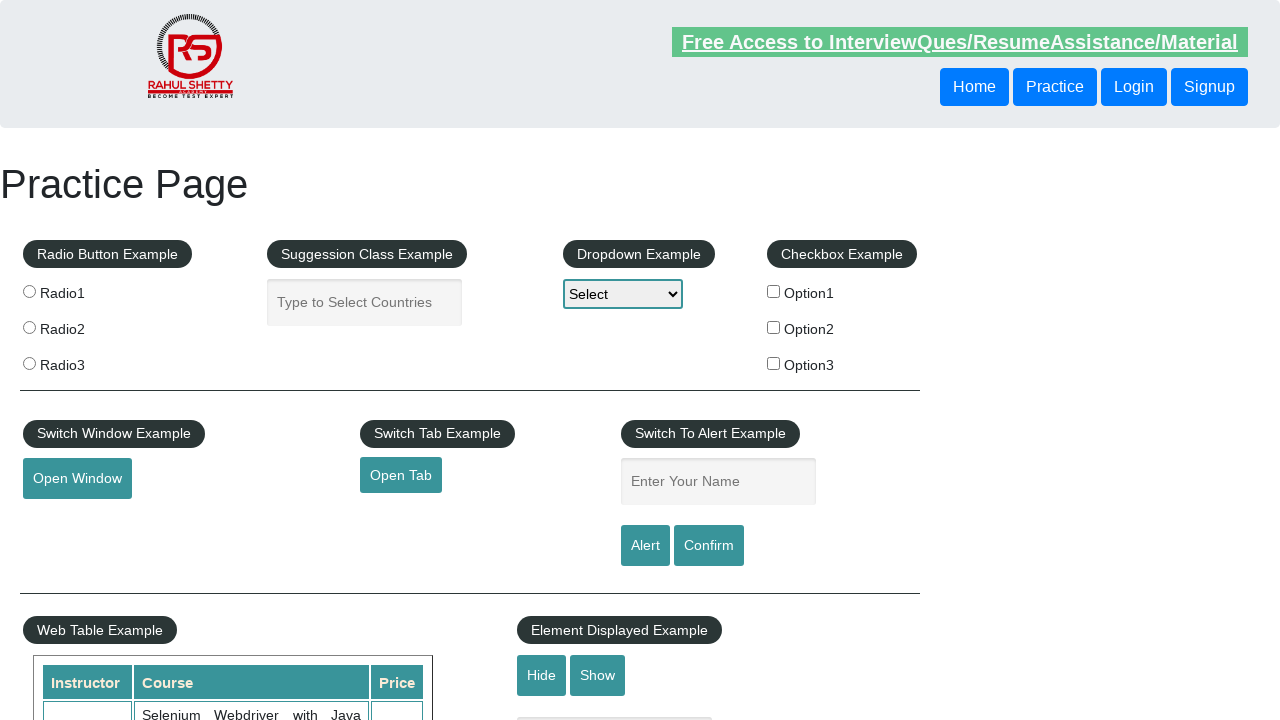

Set up dialog handler to accept alerts
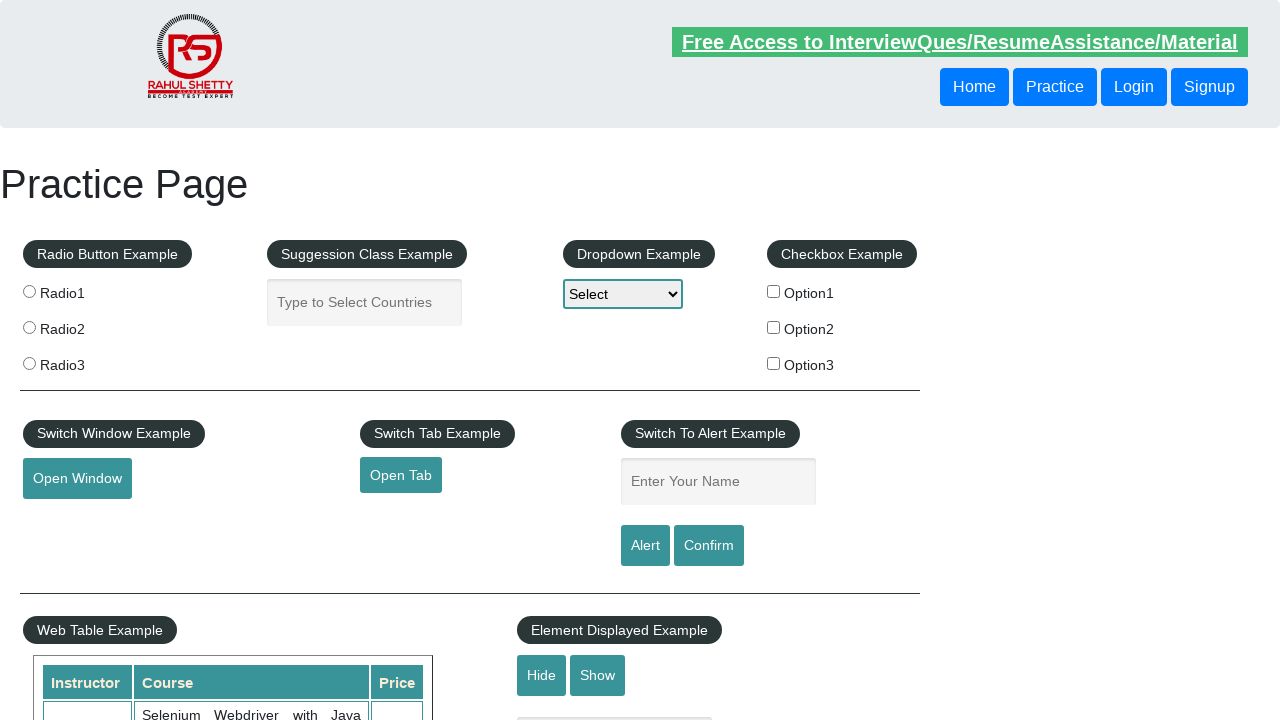

Registered dialog handler to print and accept alert message
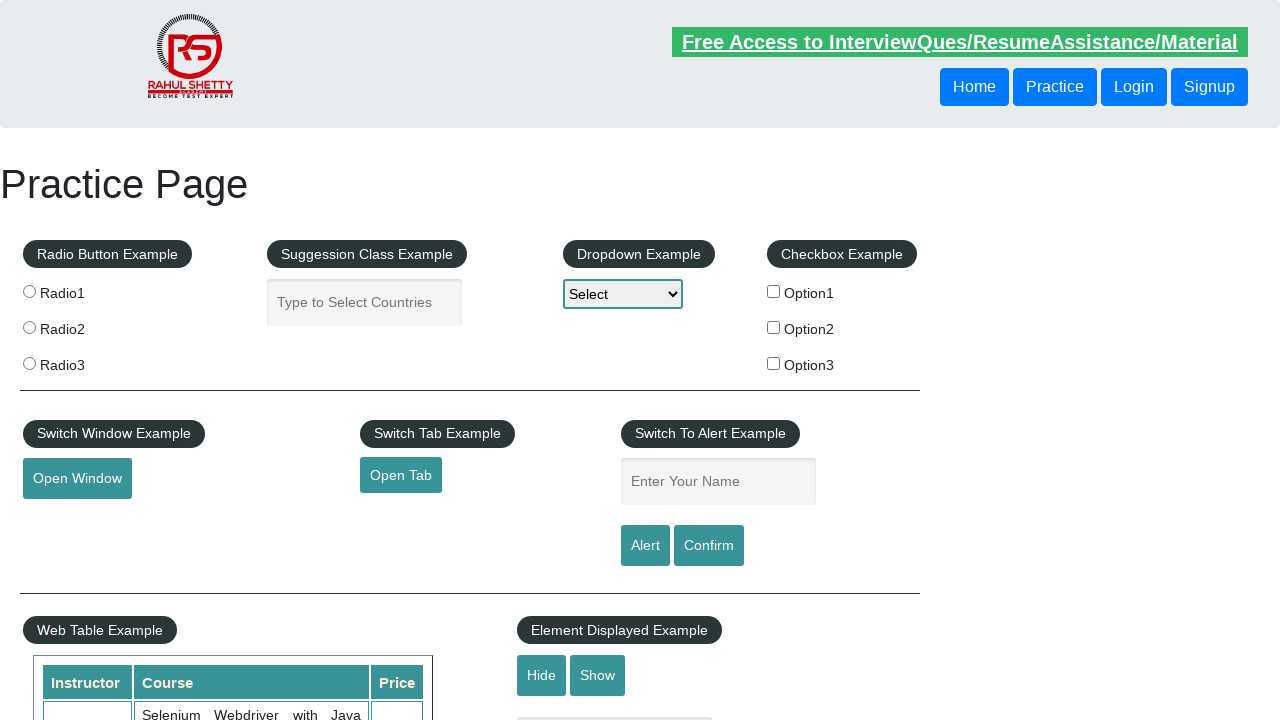

Clicked alert button again to trigger and handle the alert dialog at (645, 546) on #alertbtn
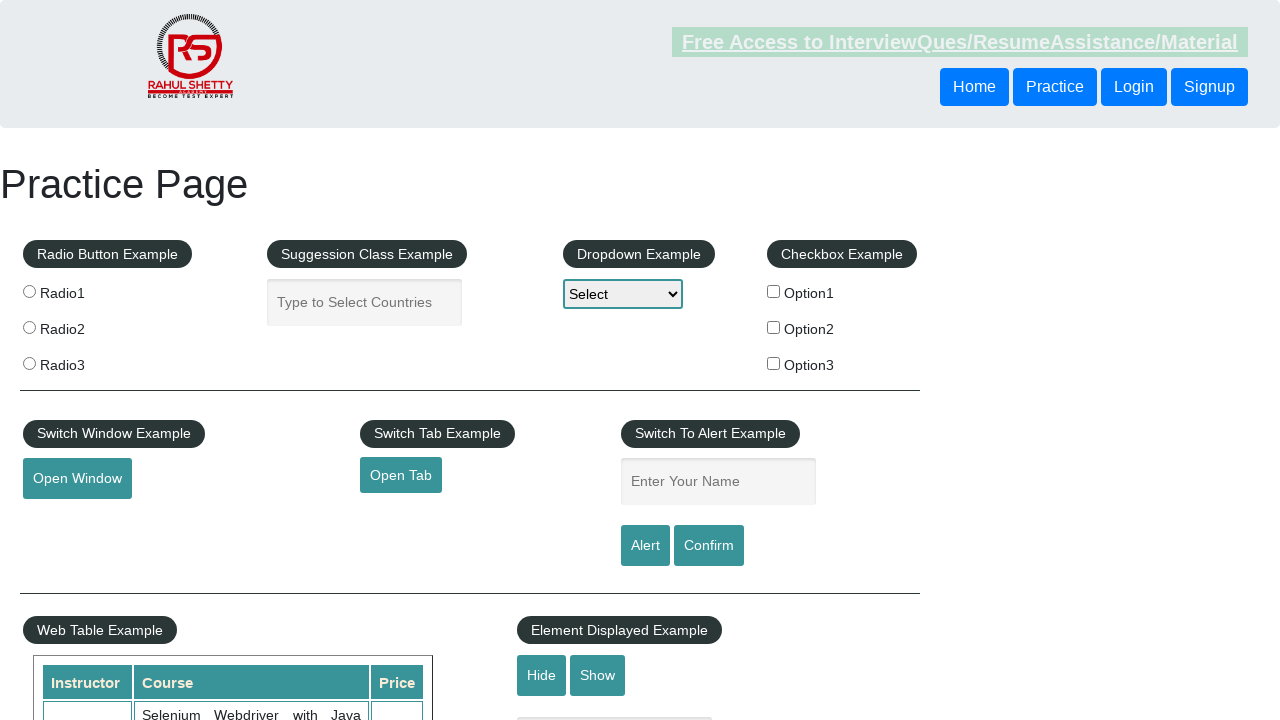

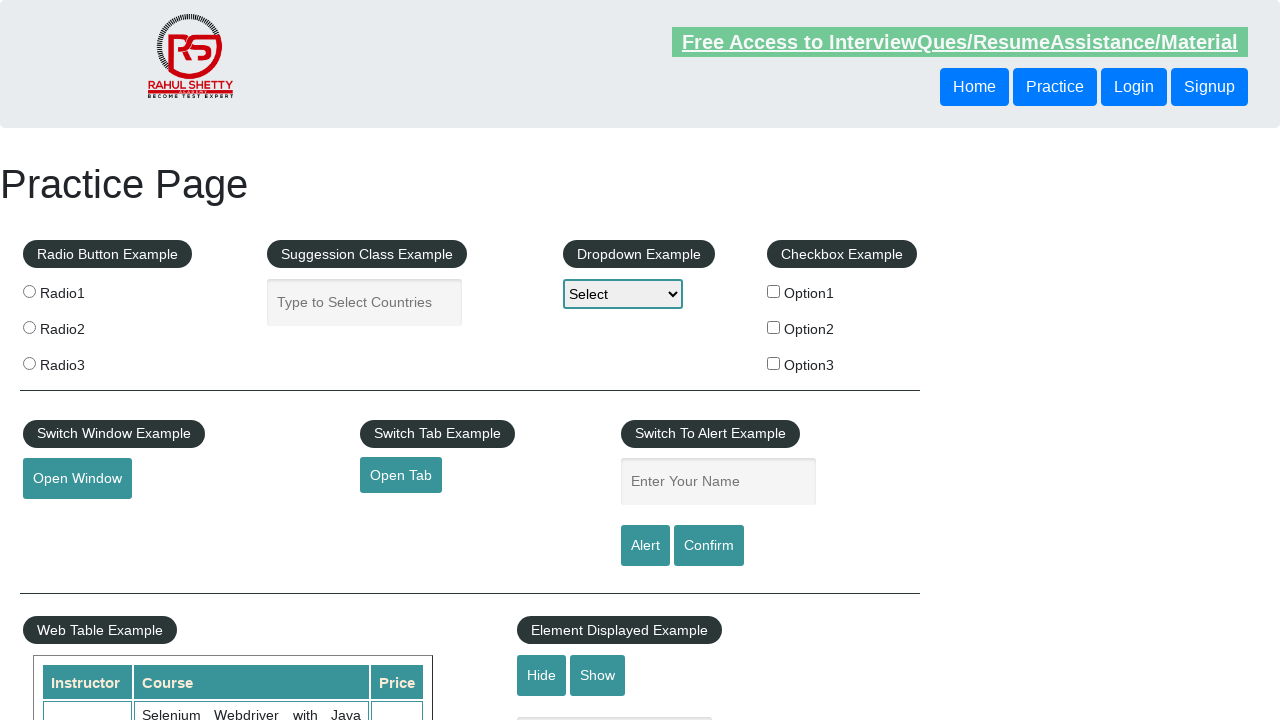